Tests the search functionality by navigating to the search page, entering "python" as a language name, and verifying that search results contain the search term.

Starting URL: https://www.99-bottles-of-beer.net/

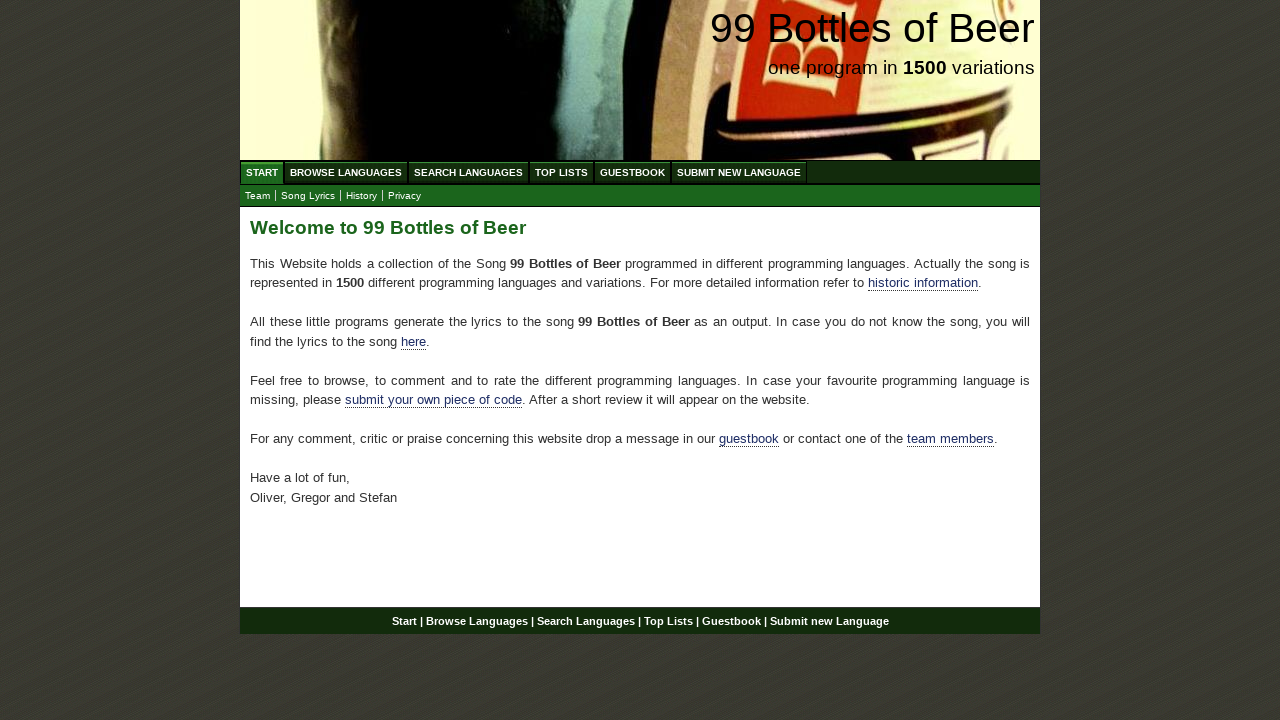

Clicked on 'Search Languages' menu item at (468, 172) on xpath=//ul[@id='menu']/li/a[@href='/search.html']
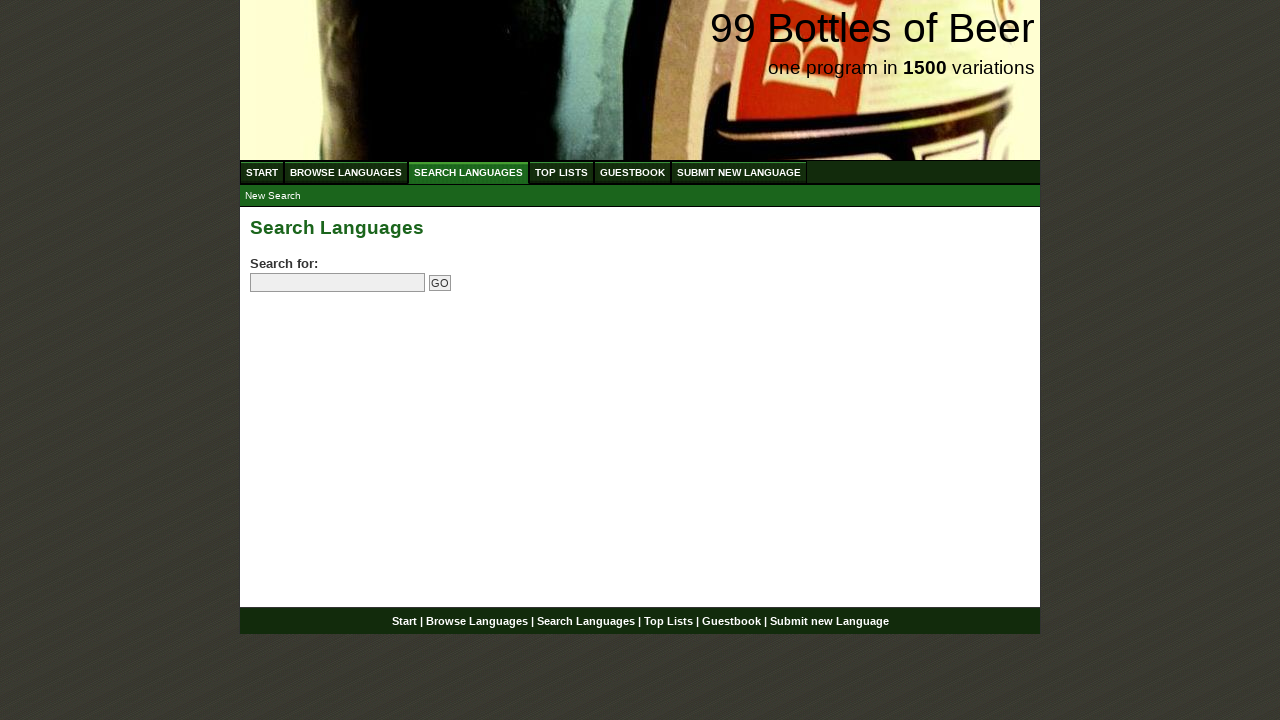

Clicked on the search field at (338, 283) on input[name='search']
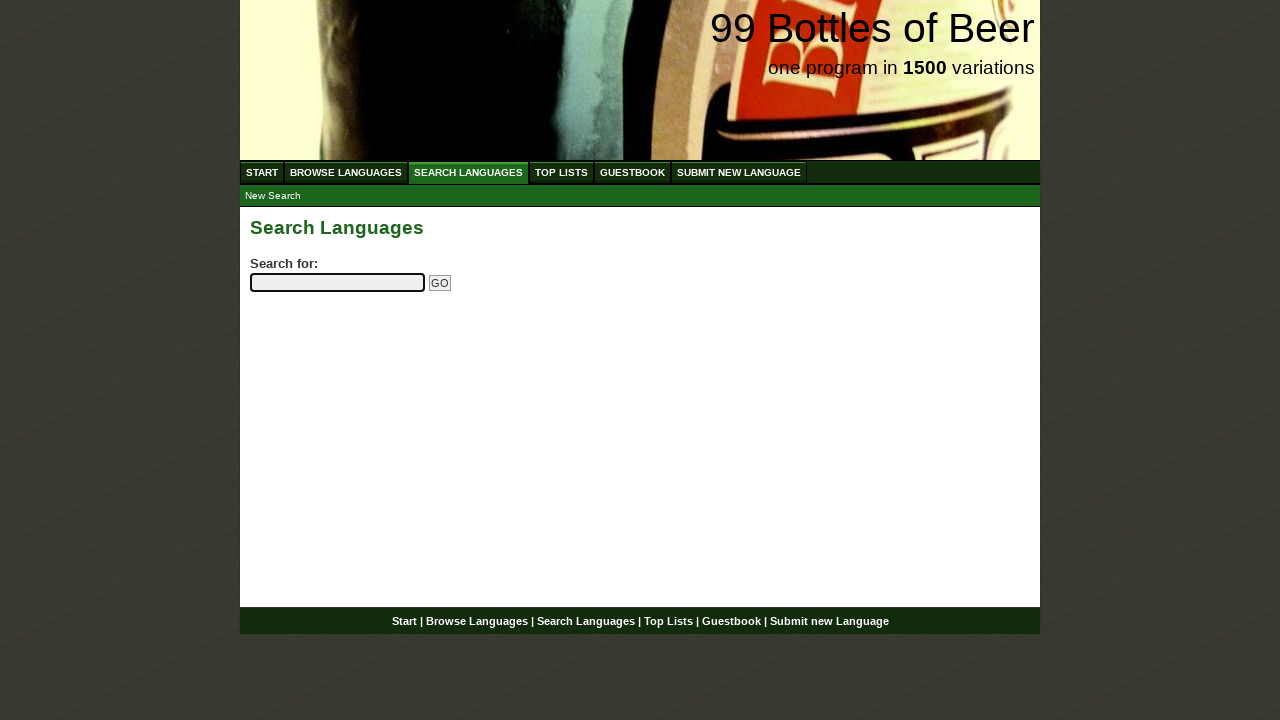

Filled search field with 'python' on input[name='search']
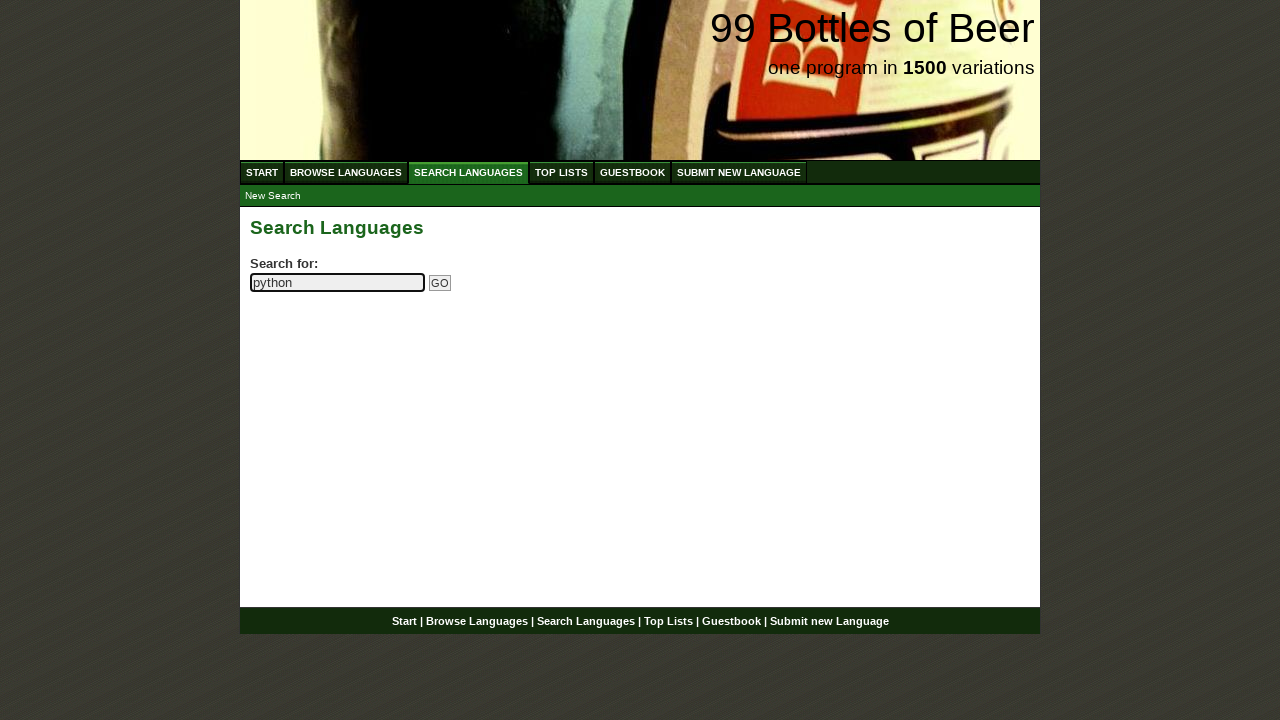

Clicked the submit button to search at (440, 283) on input[name='submitsearch']
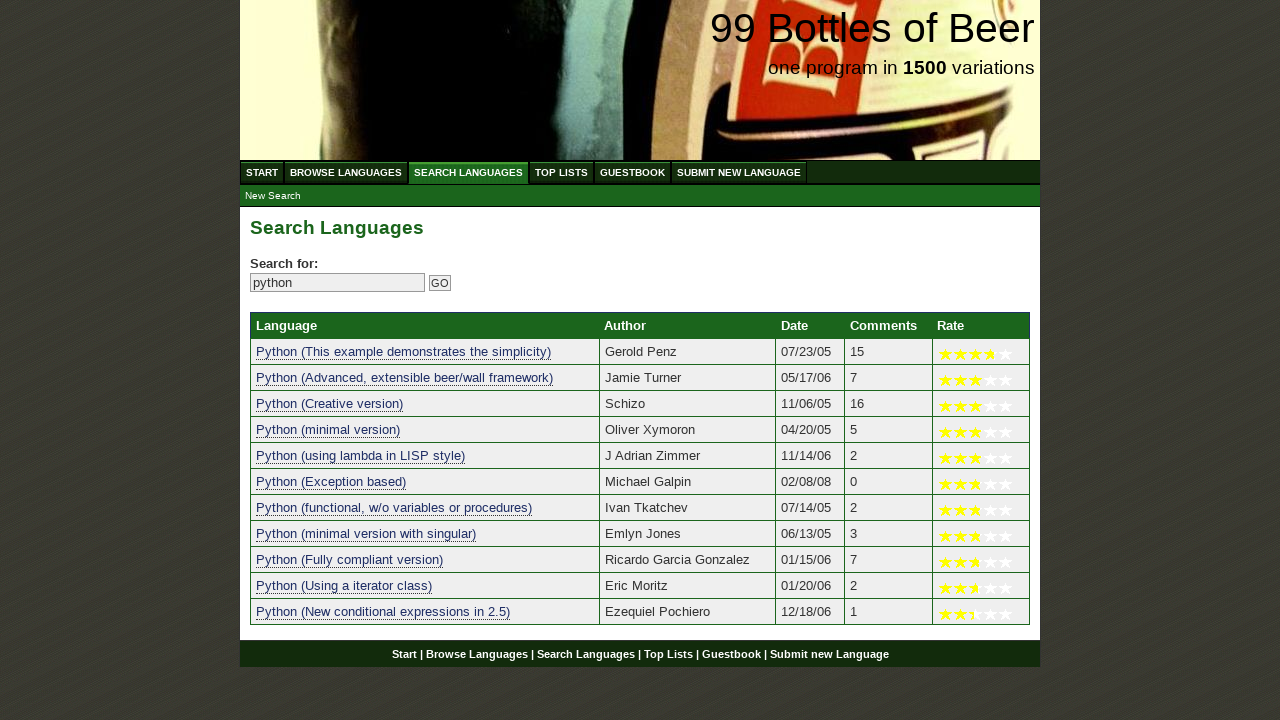

Search results table loaded
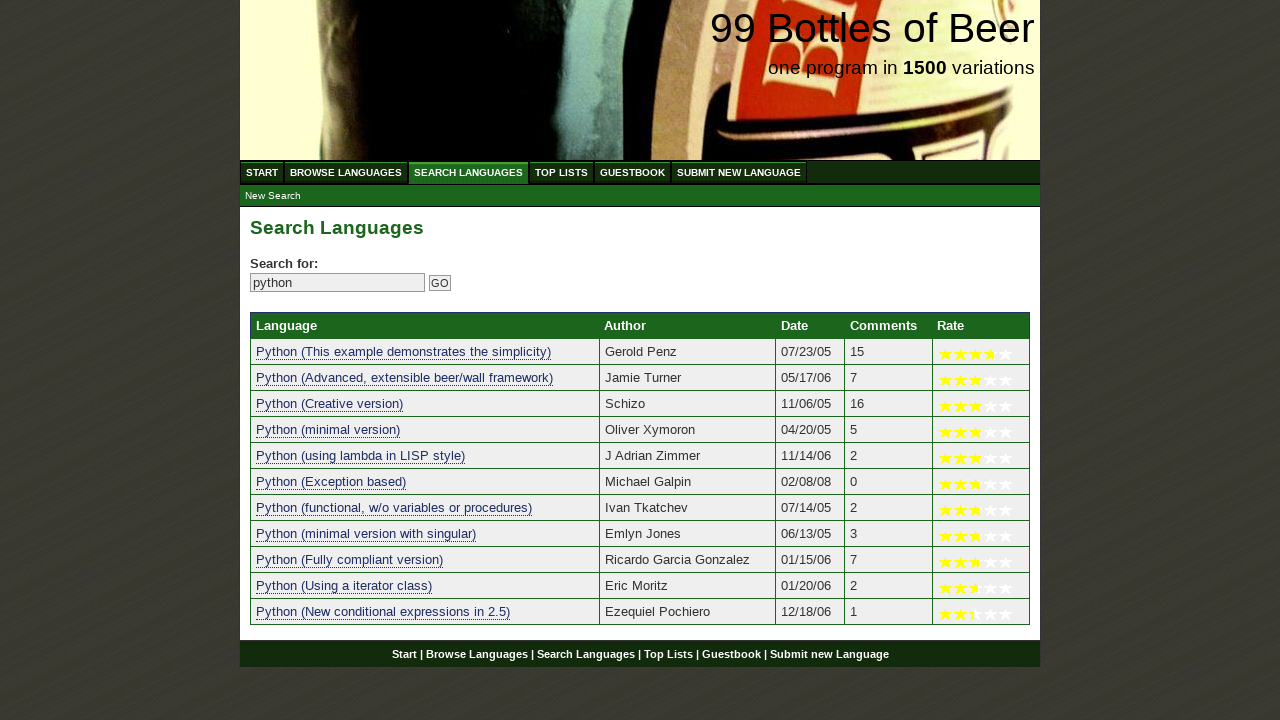

Verified that search returned 11 results
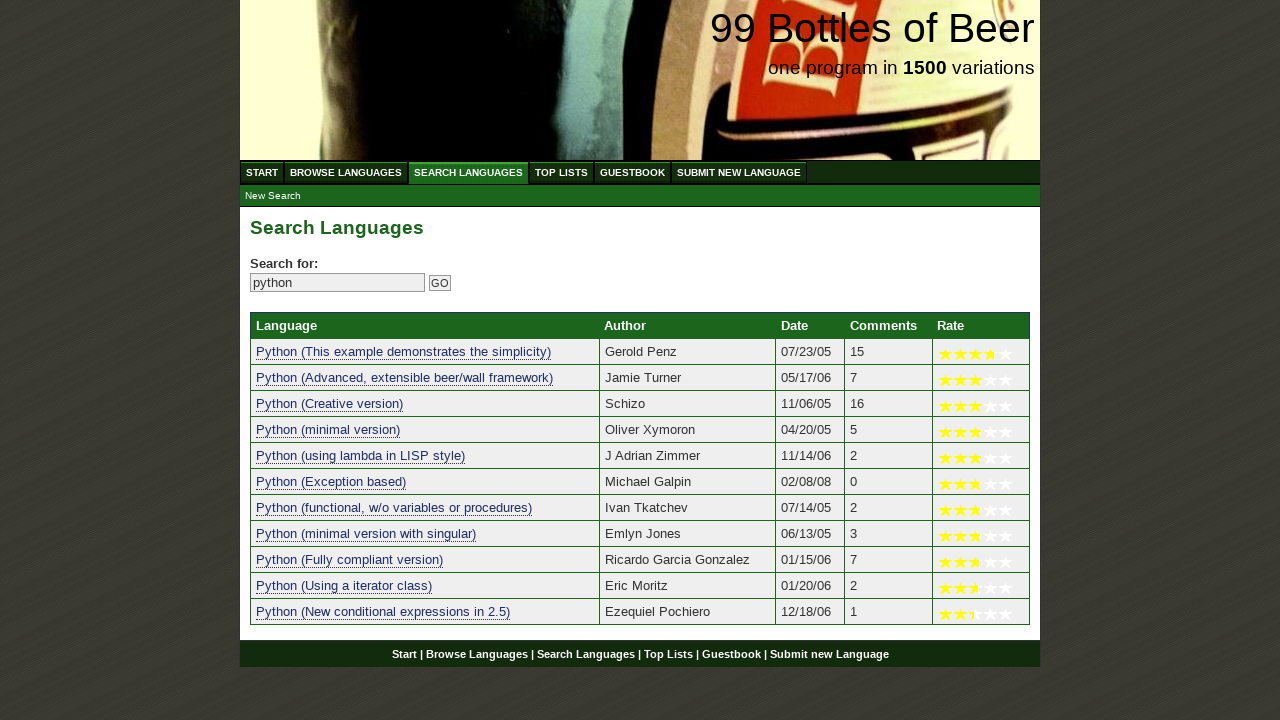

Verified result 1 contains 'python': python (this example demonstrates the simplicity)
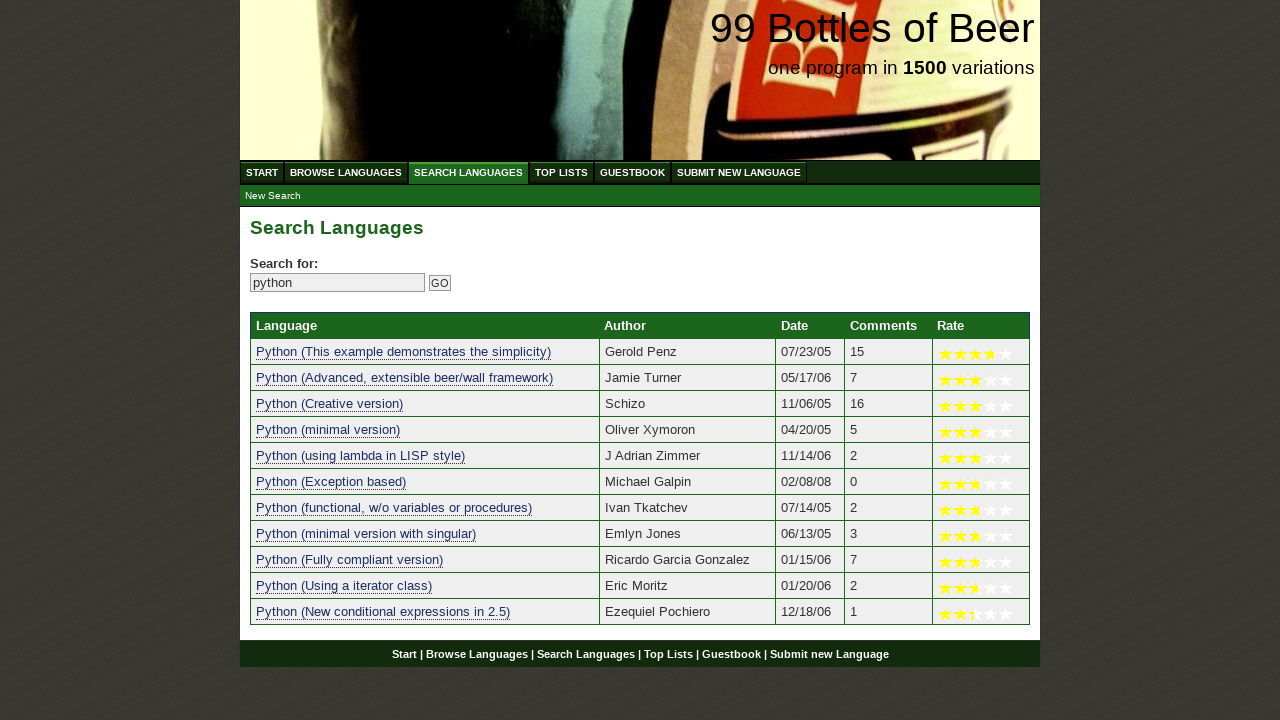

Verified result 2 contains 'python': python (advanced, extensible beer/wall framework)
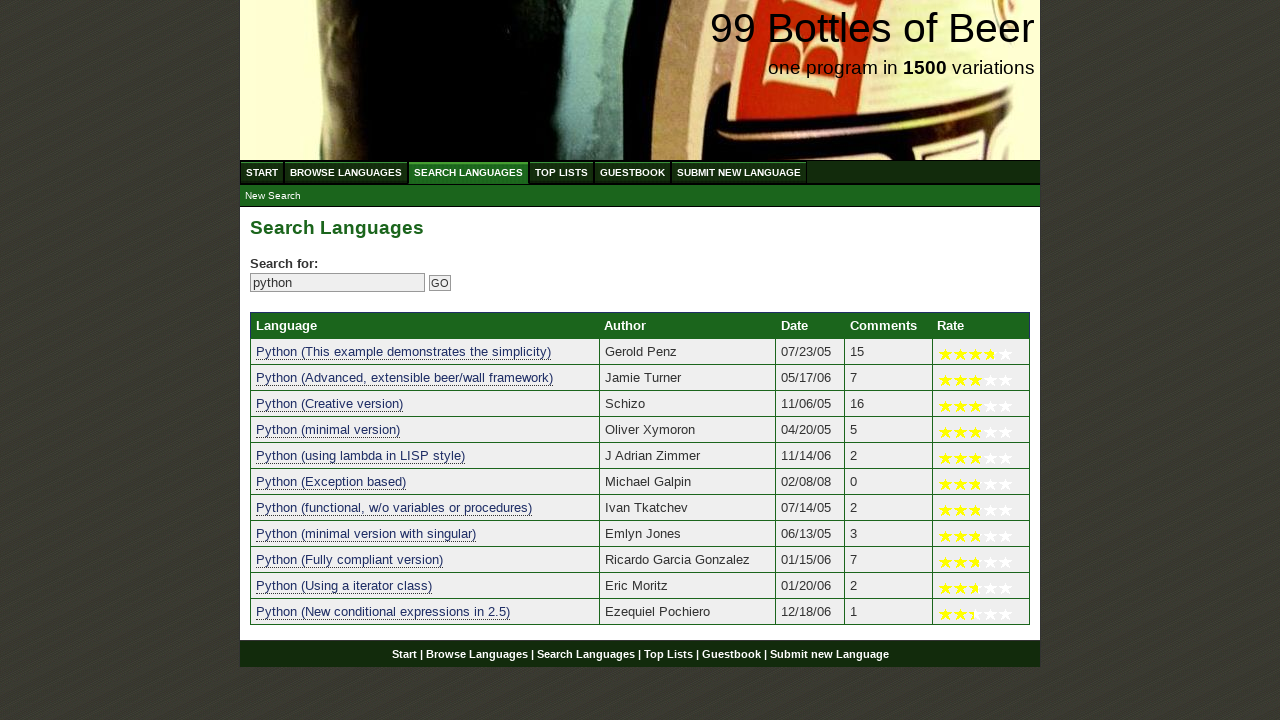

Verified result 3 contains 'python': python (creative version)
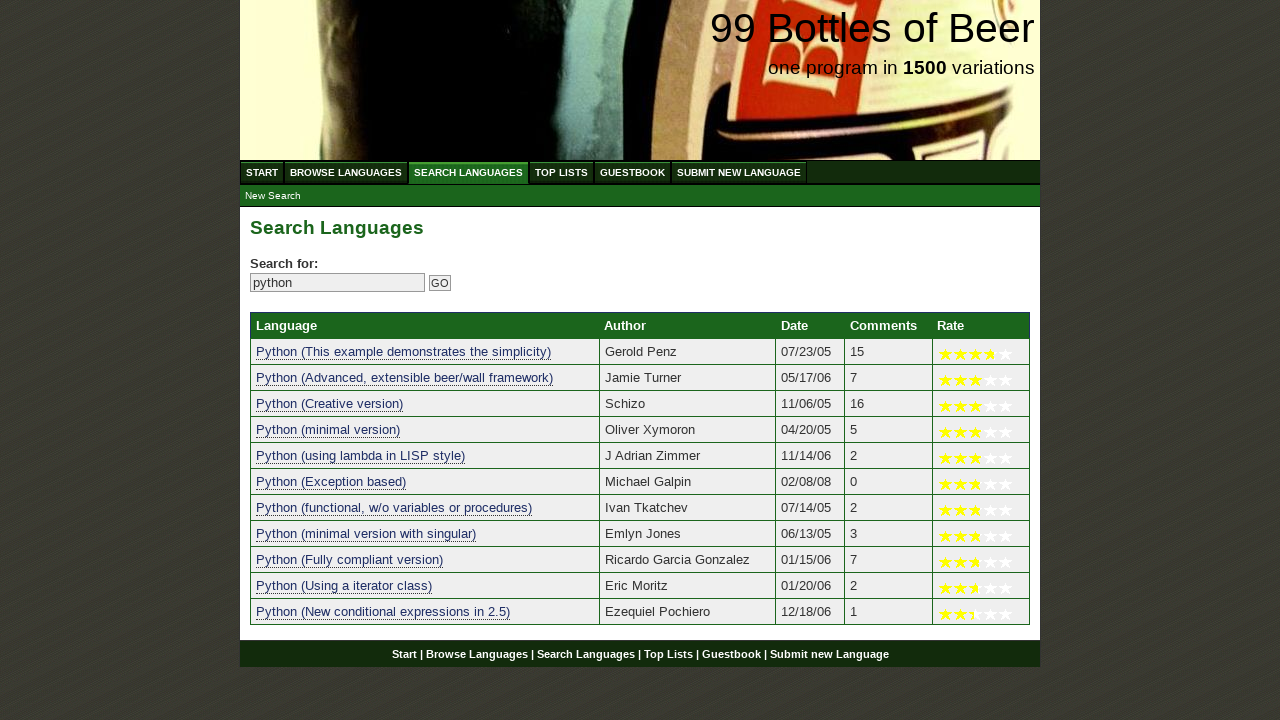

Verified result 4 contains 'python': python (minimal version)
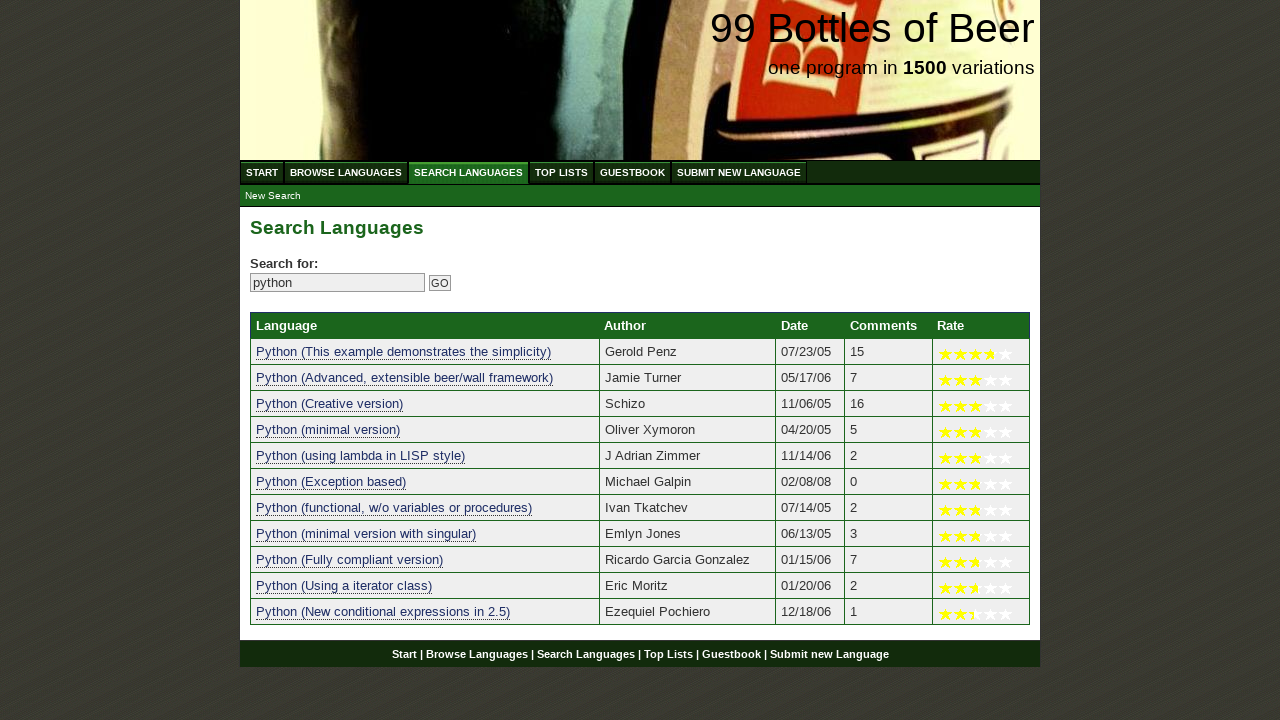

Verified result 5 contains 'python': python (using lambda in lisp style)
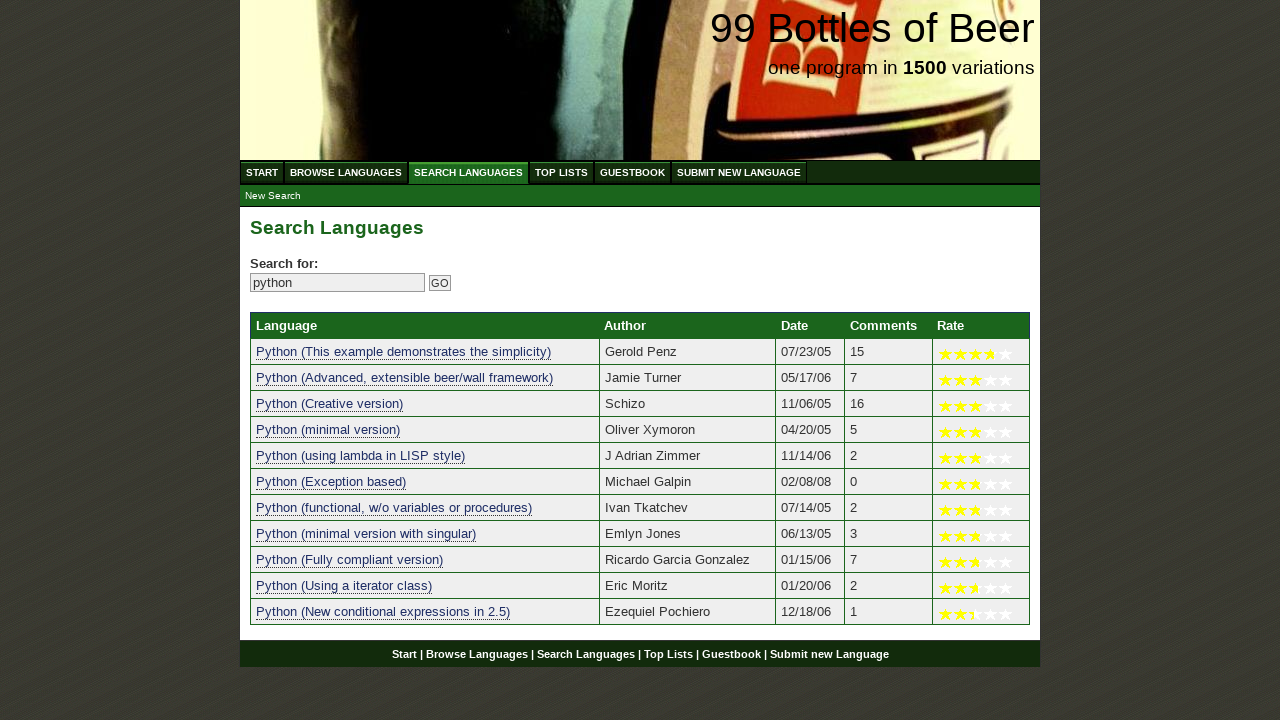

Verified result 6 contains 'python': python (exception based)
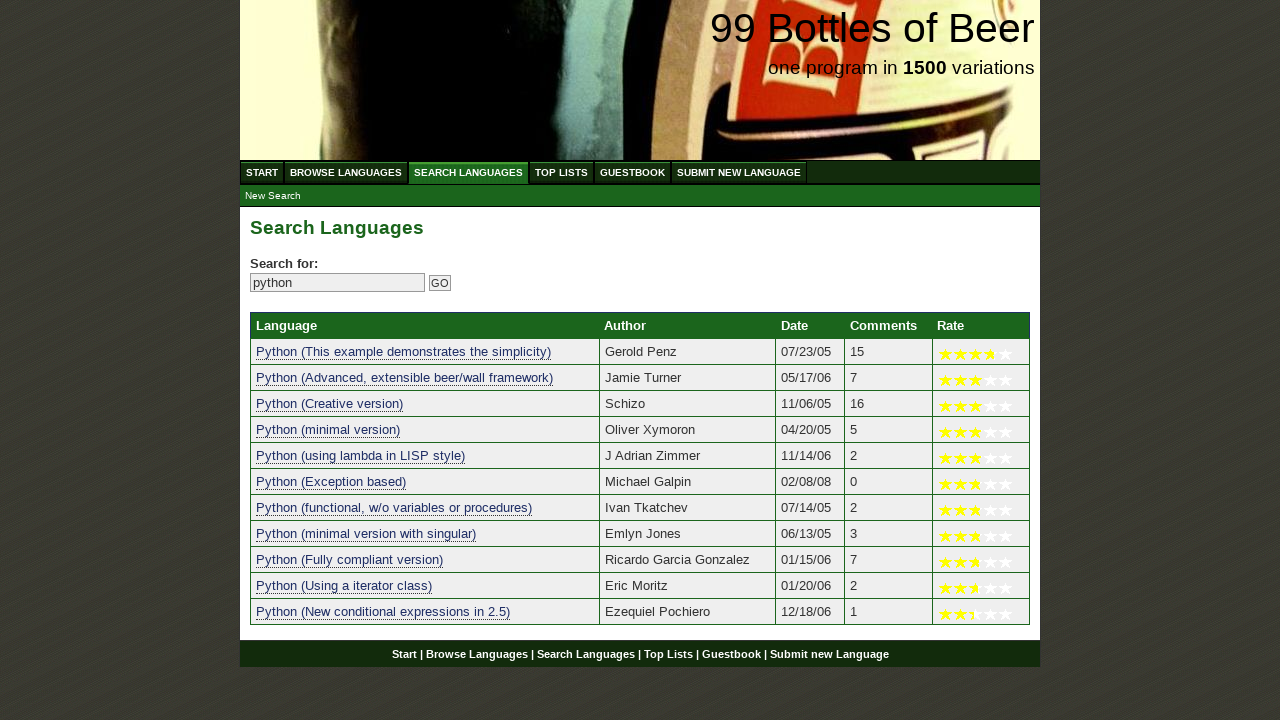

Verified result 7 contains 'python': python (functional, w/o variables or procedures)
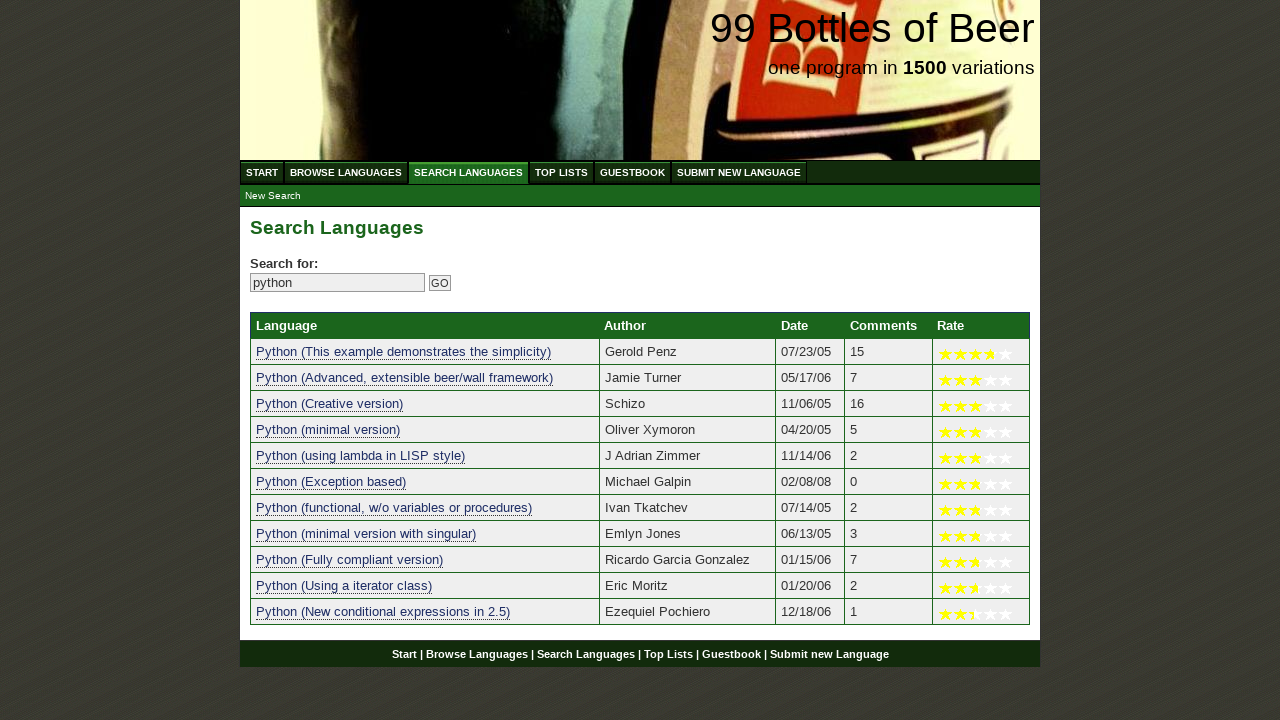

Verified result 8 contains 'python': python (minimal version with singular)
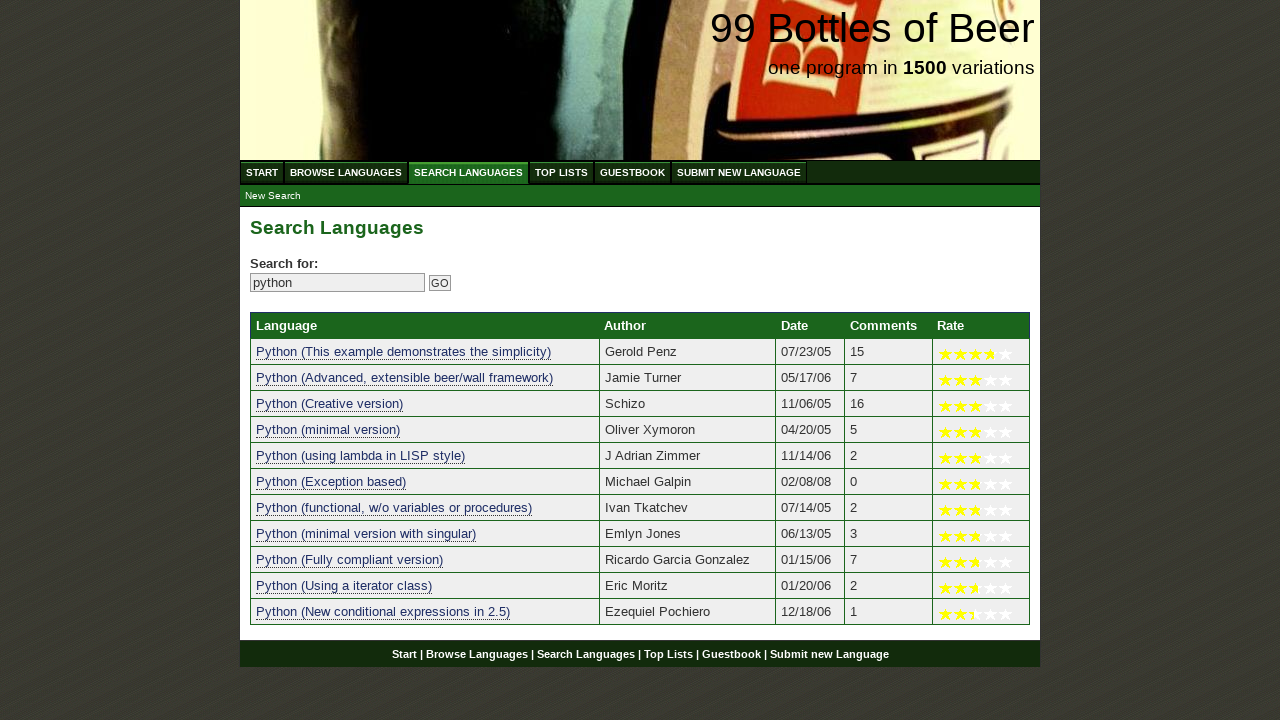

Verified result 9 contains 'python': python (fully compliant version)
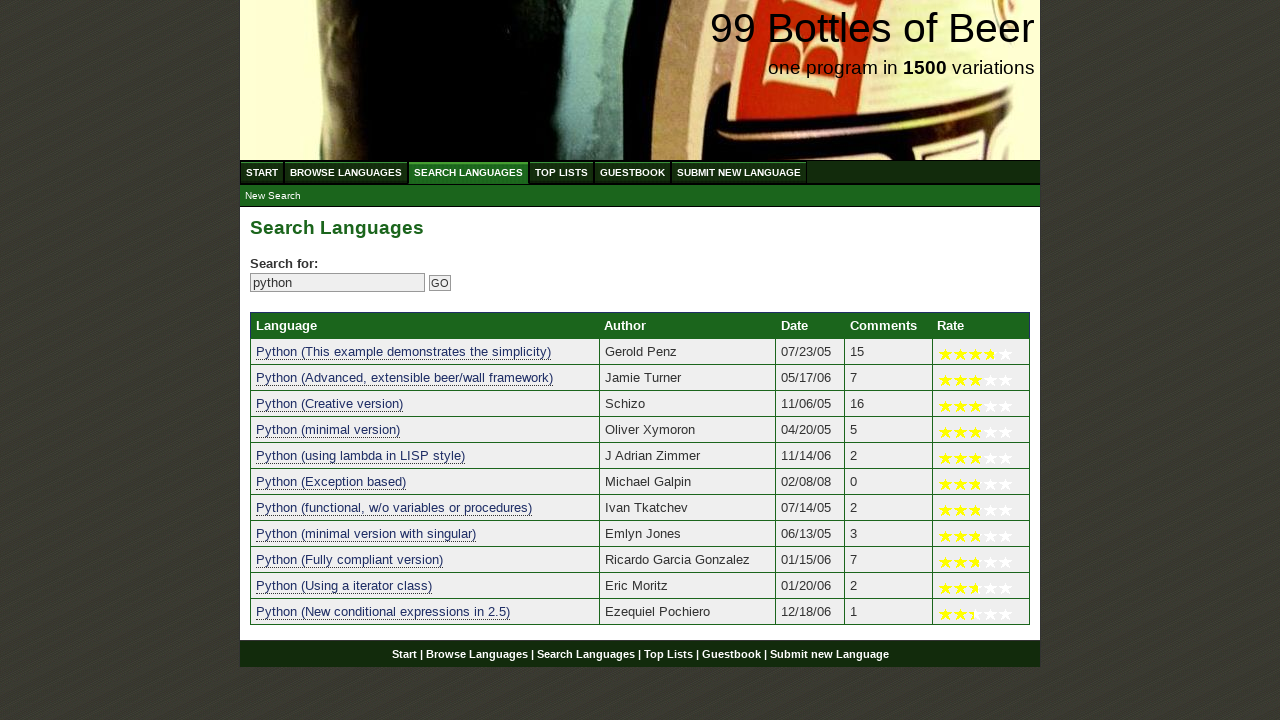

Verified result 10 contains 'python': python (using a iterator class)
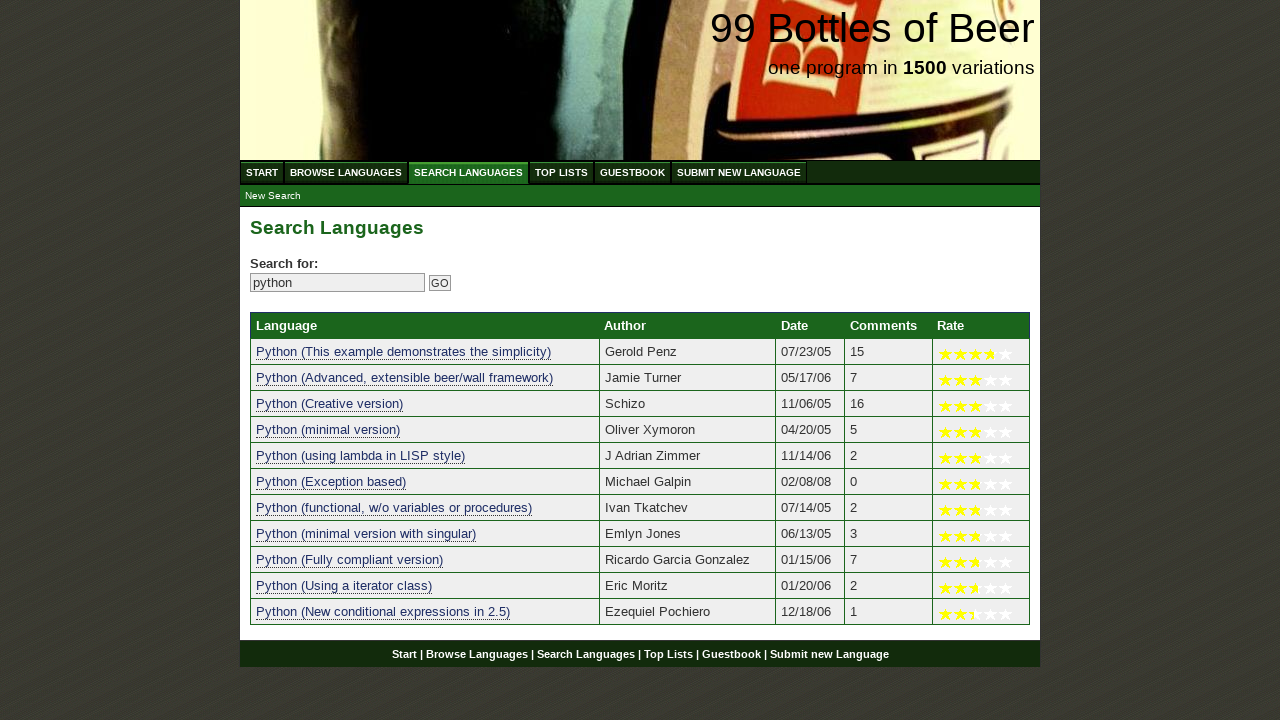

Verified result 11 contains 'python': python (new conditional expressions in 2.5)
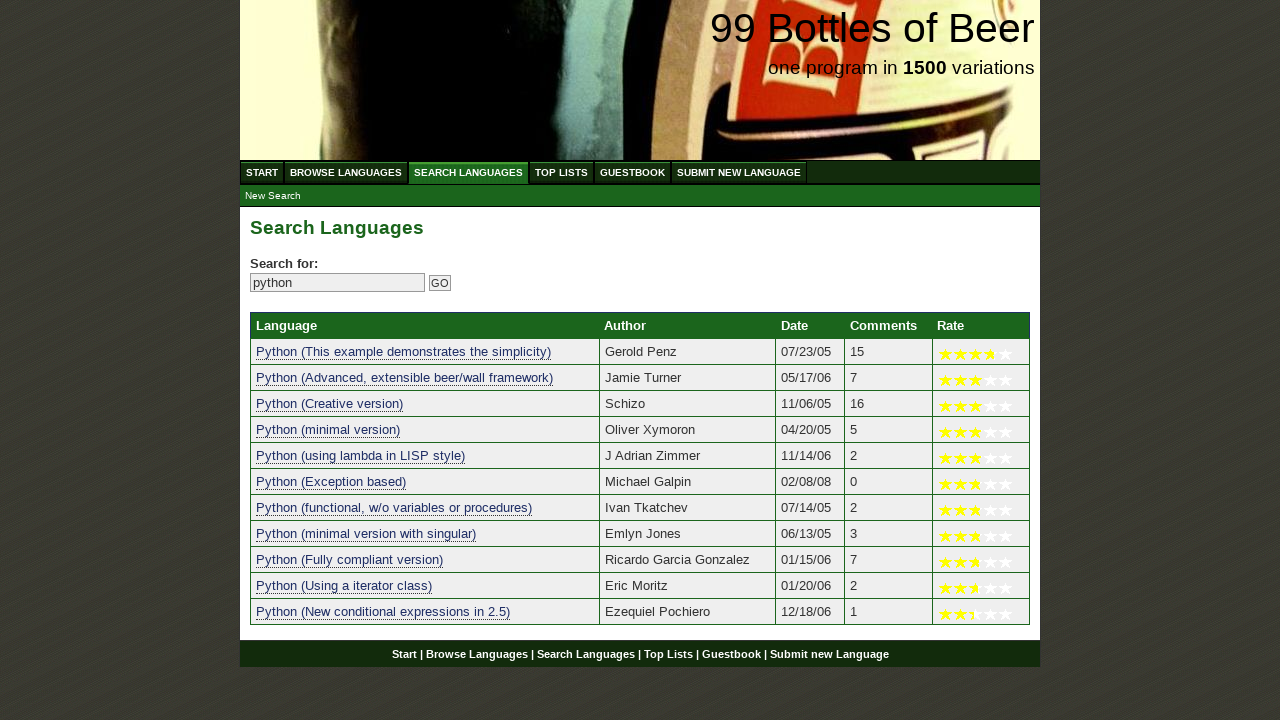

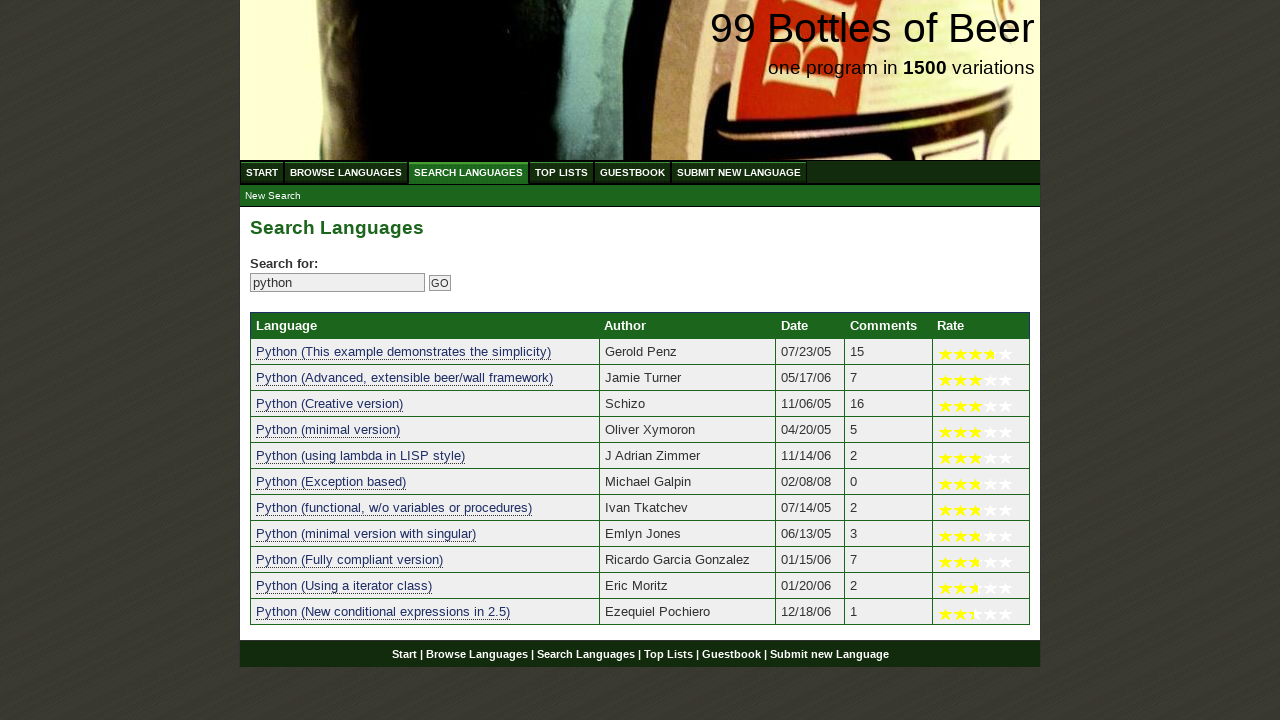